Tests the revert draggable functionality with an element that does not revert to its original position after being dropped.

Starting URL: https://demoqa.com/droppable

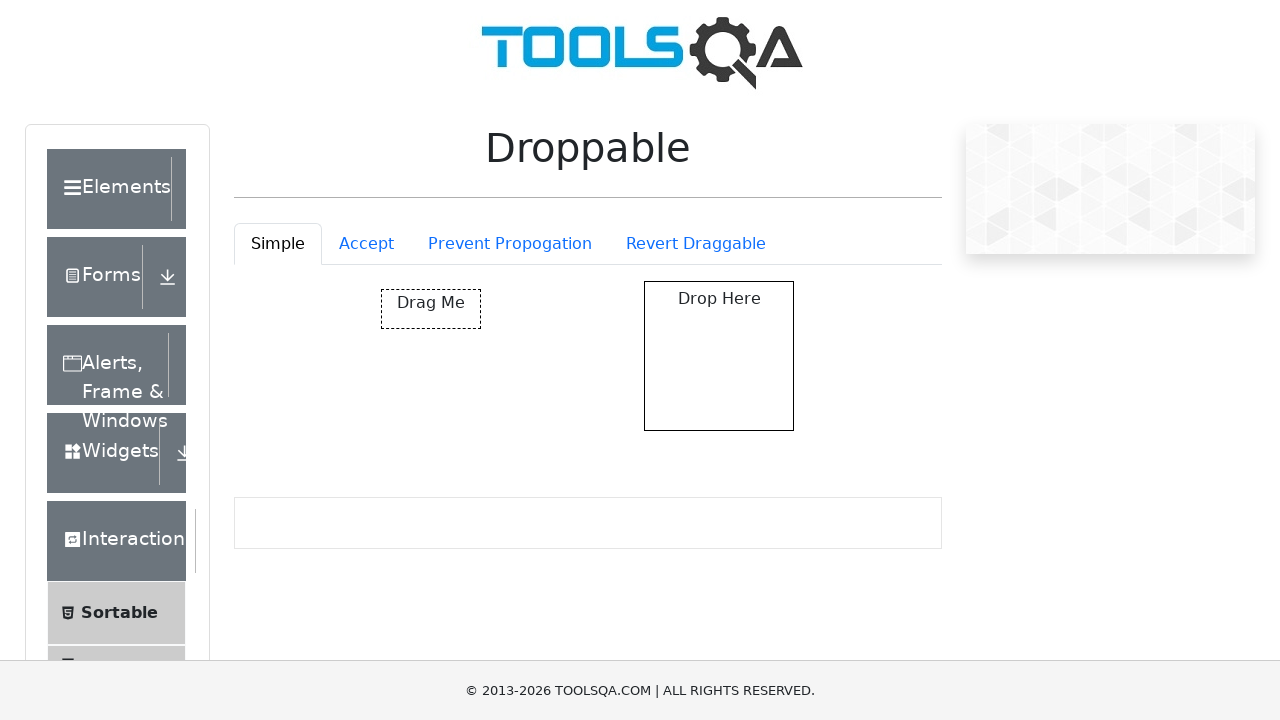

Clicked on Revert Draggable tab at (696, 244) on #droppableExample-tab-revertable
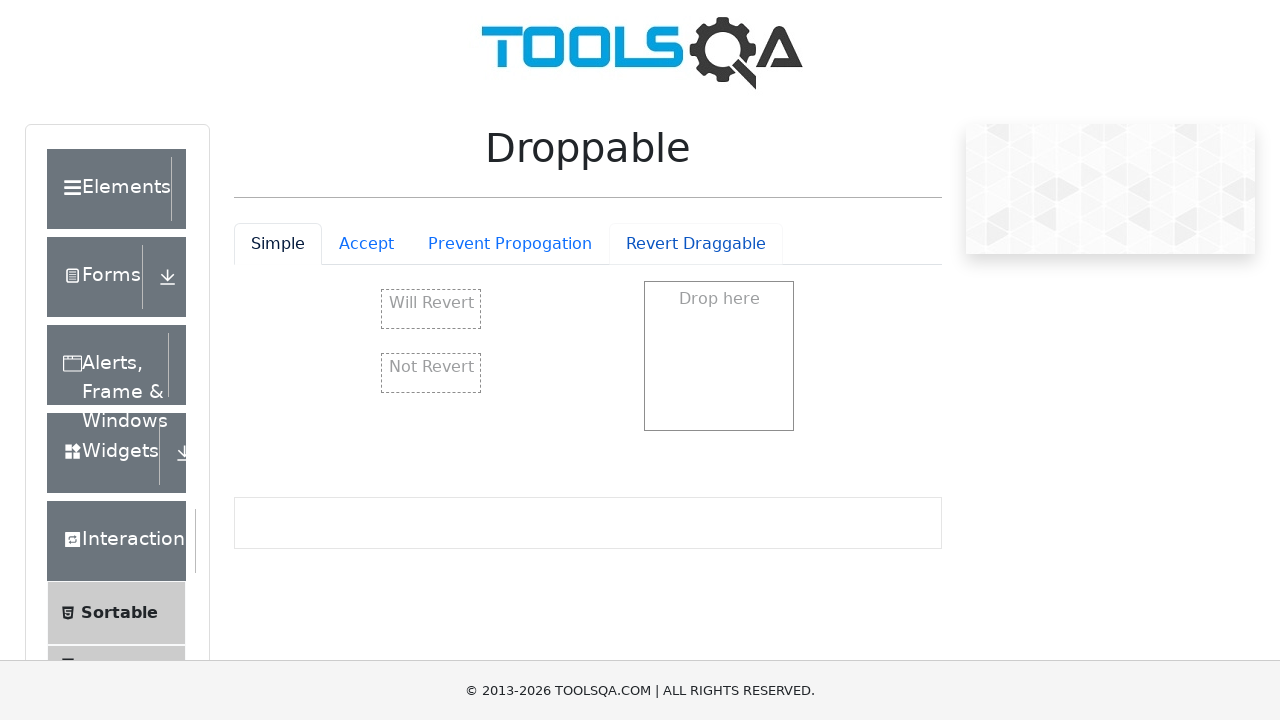

Revert draggable container loaded
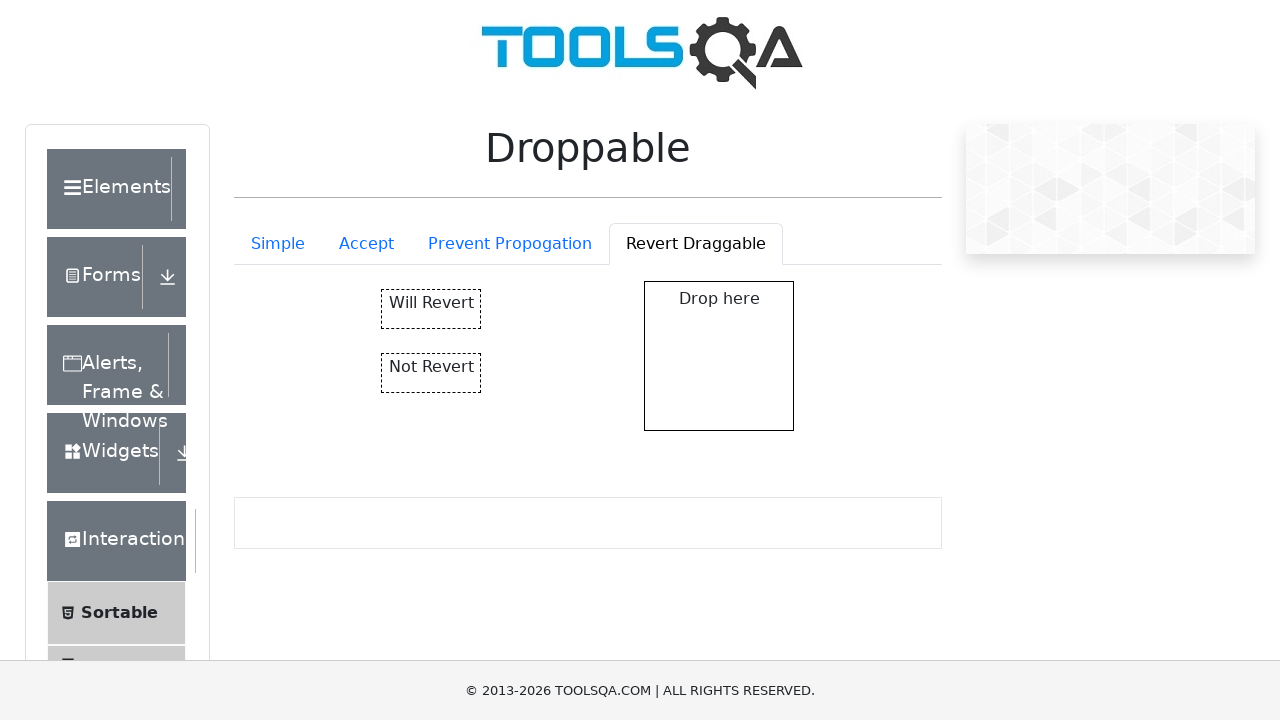

Located 'Not Revert' draggable element
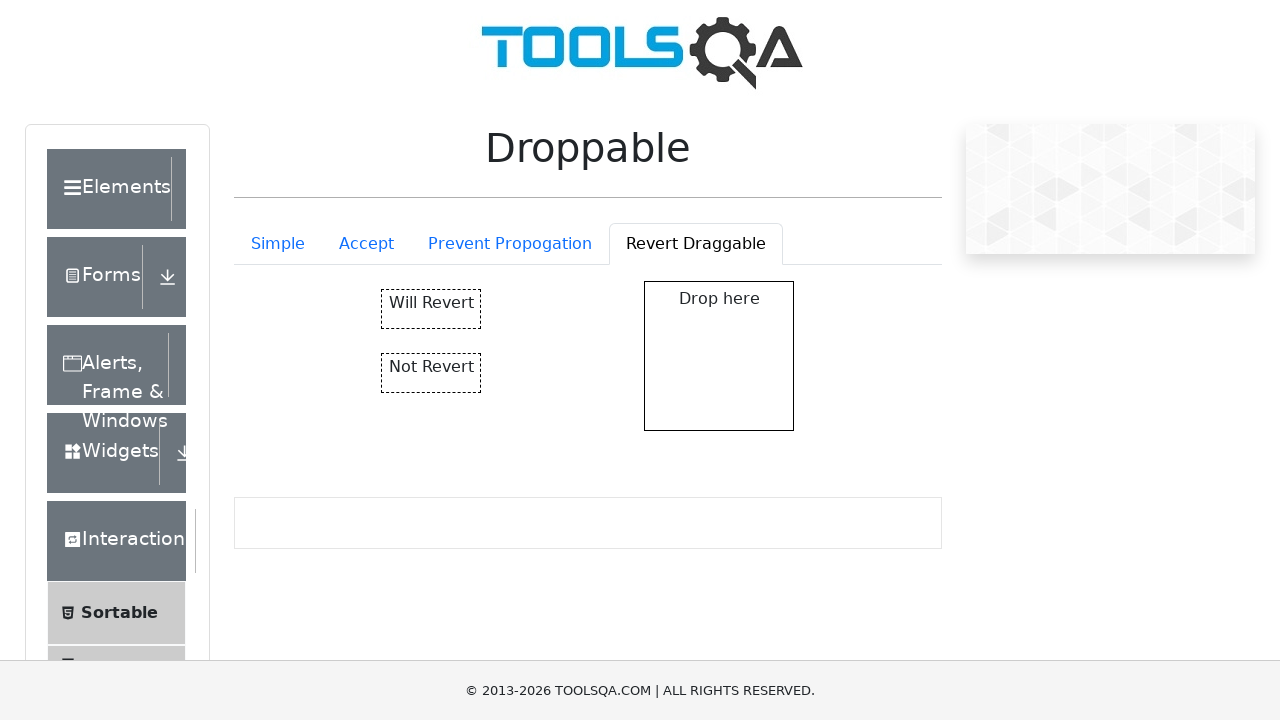

Located droppable zone
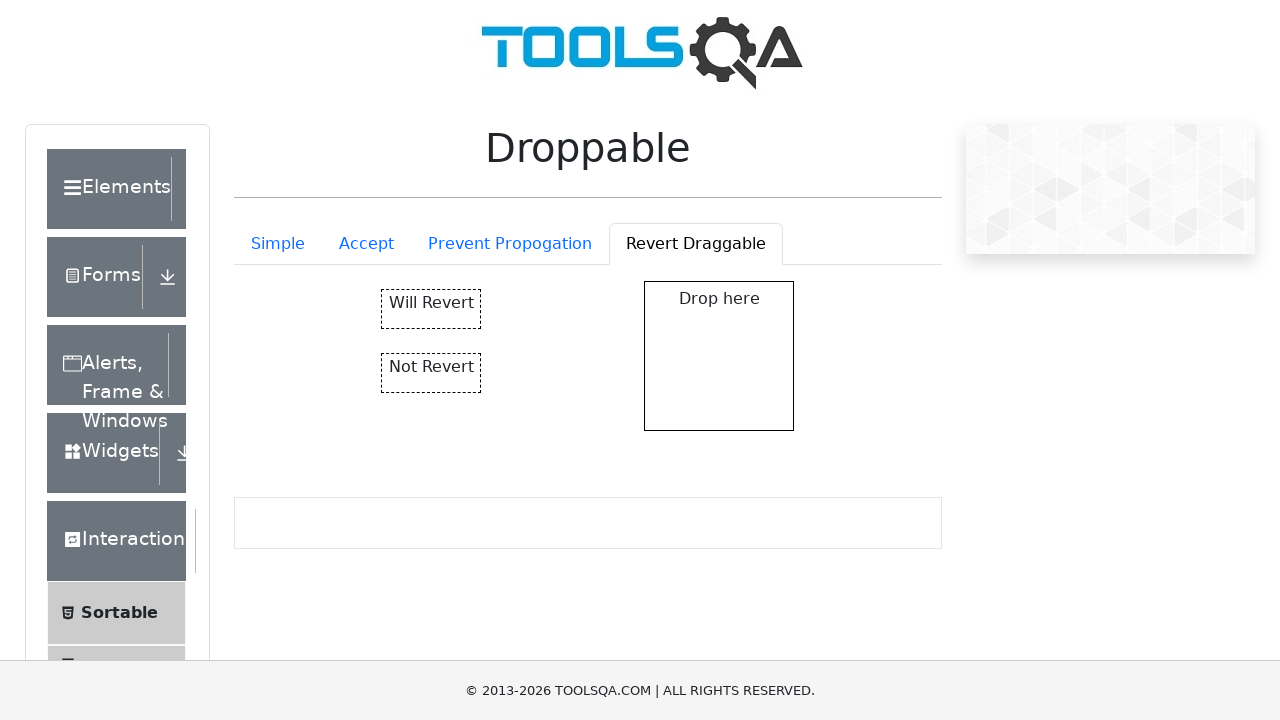

Dragged 'Not Revert' element to drop zone at (719, 356)
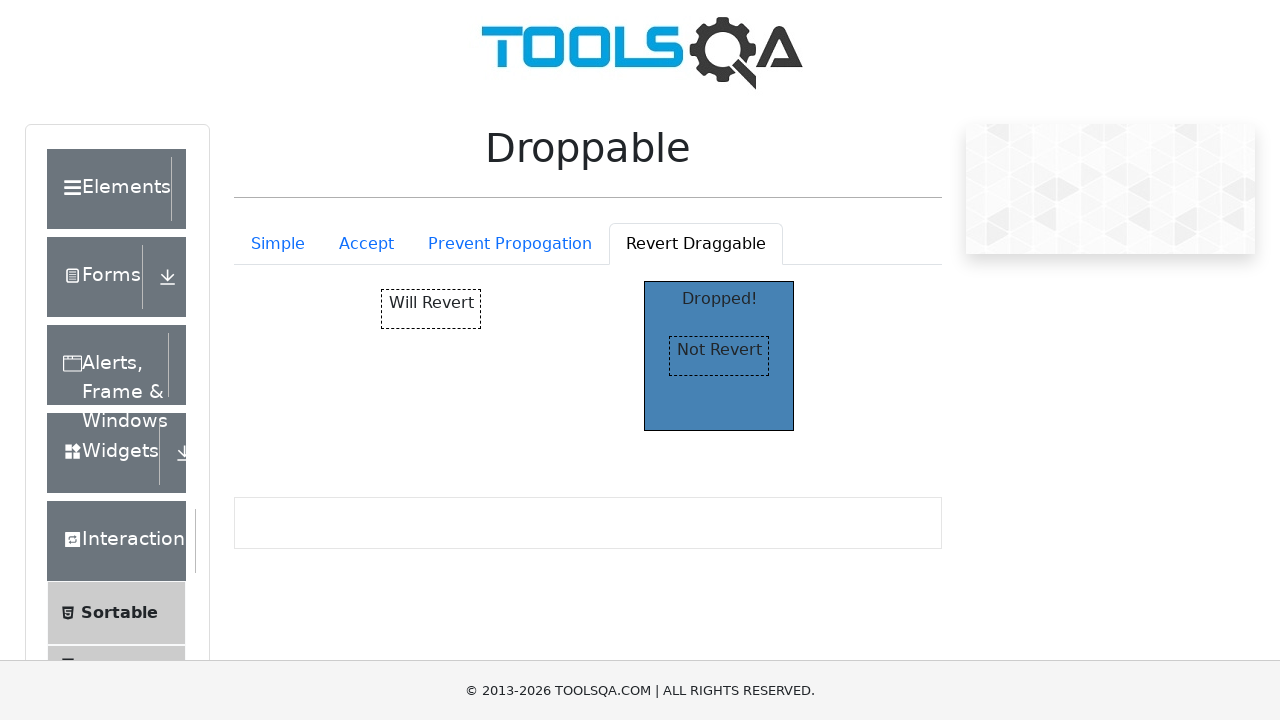

Verified that element was dropped successfully and 'Dropped!' text appears
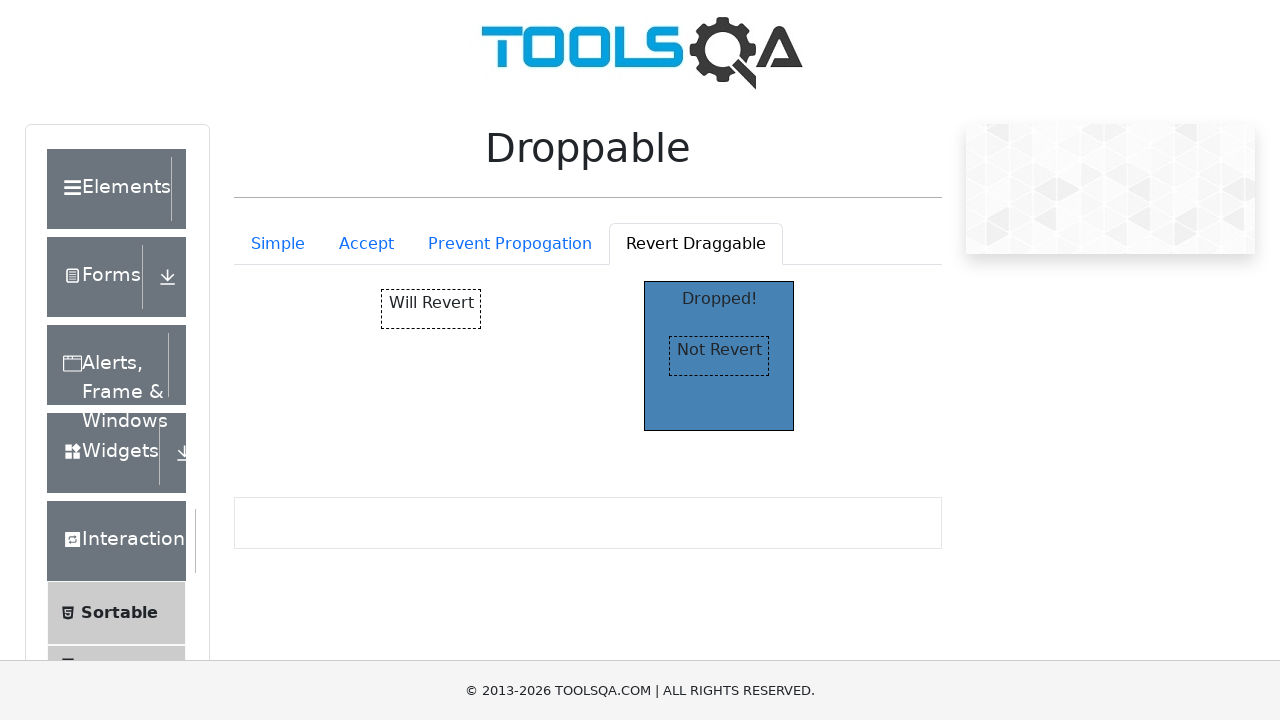

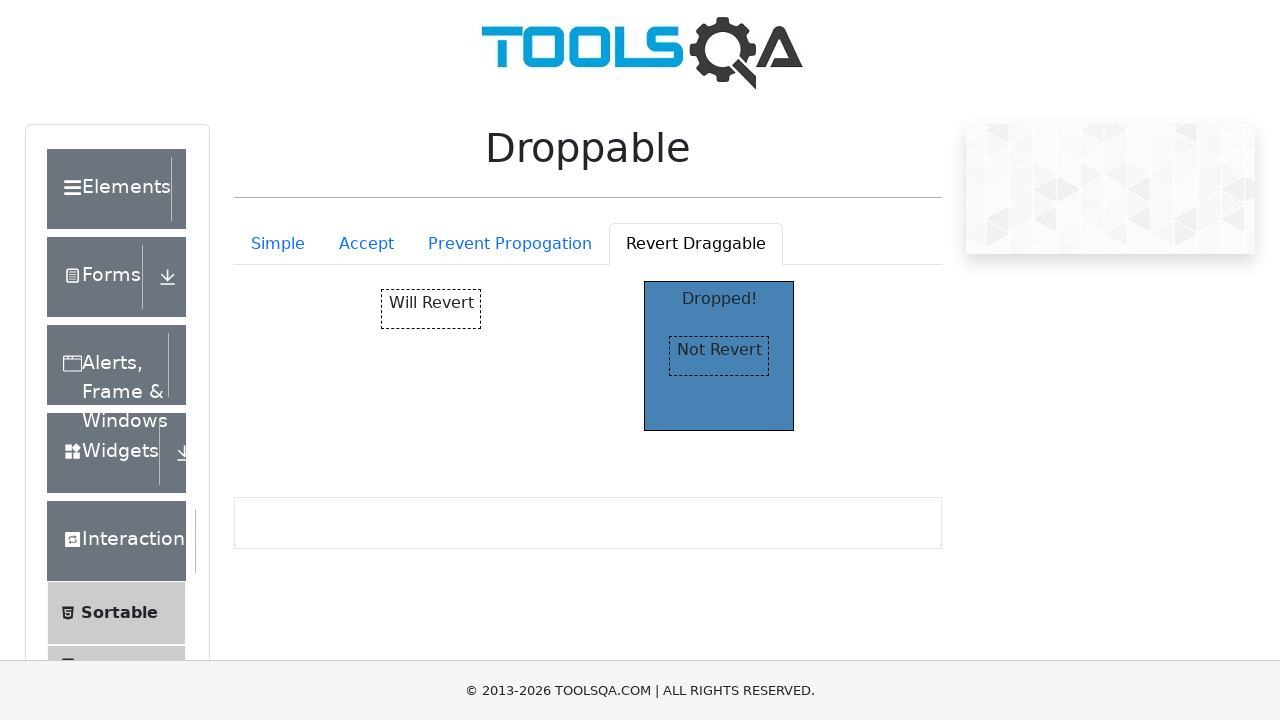